Tests that todo data persists after page reload

Starting URL: https://demo.playwright.dev/todomvc

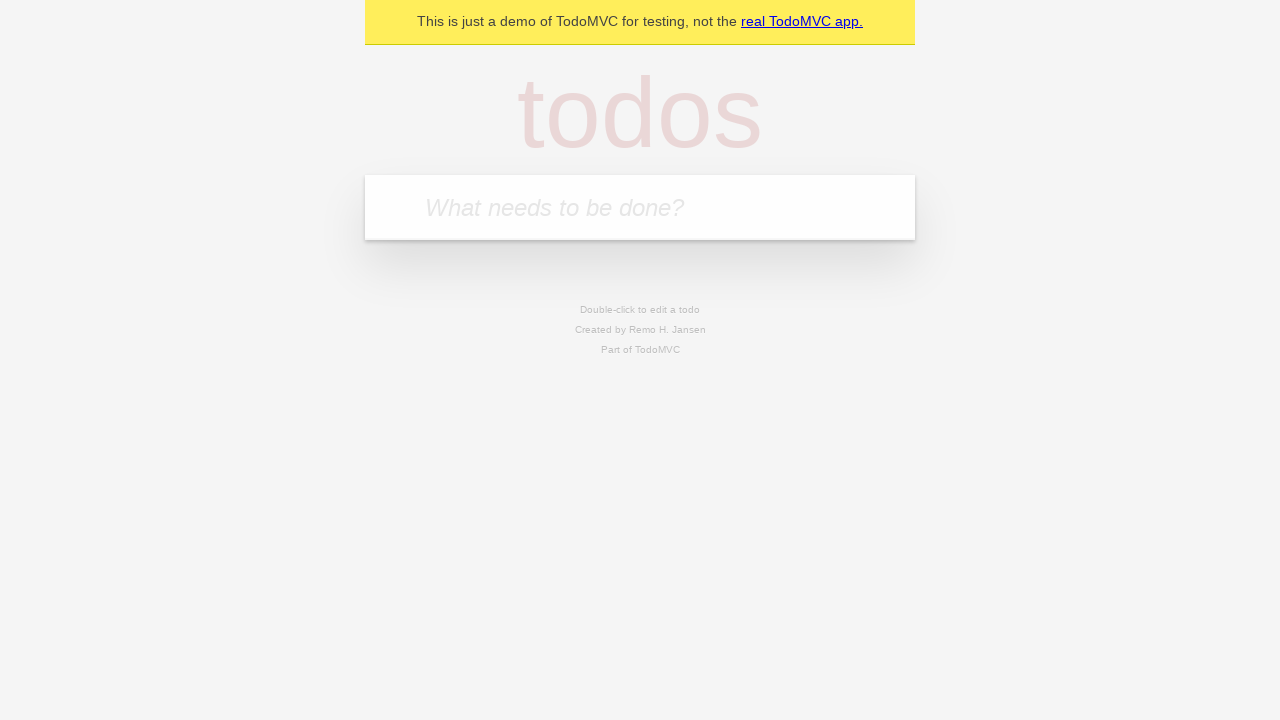

Filled new todo field with 'buy some cheese' on internal:attr=[placeholder="What needs to be done?"i]
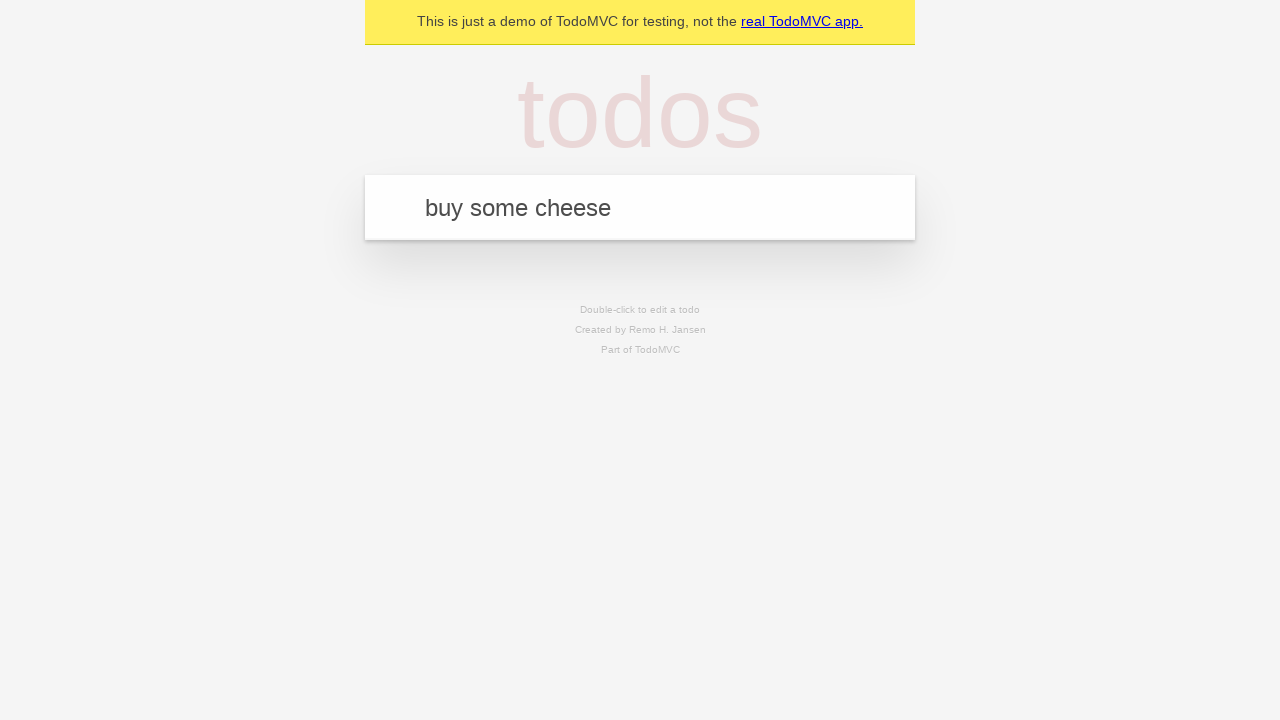

Pressed Enter to create todo 'buy some cheese' on internal:attr=[placeholder="What needs to be done?"i]
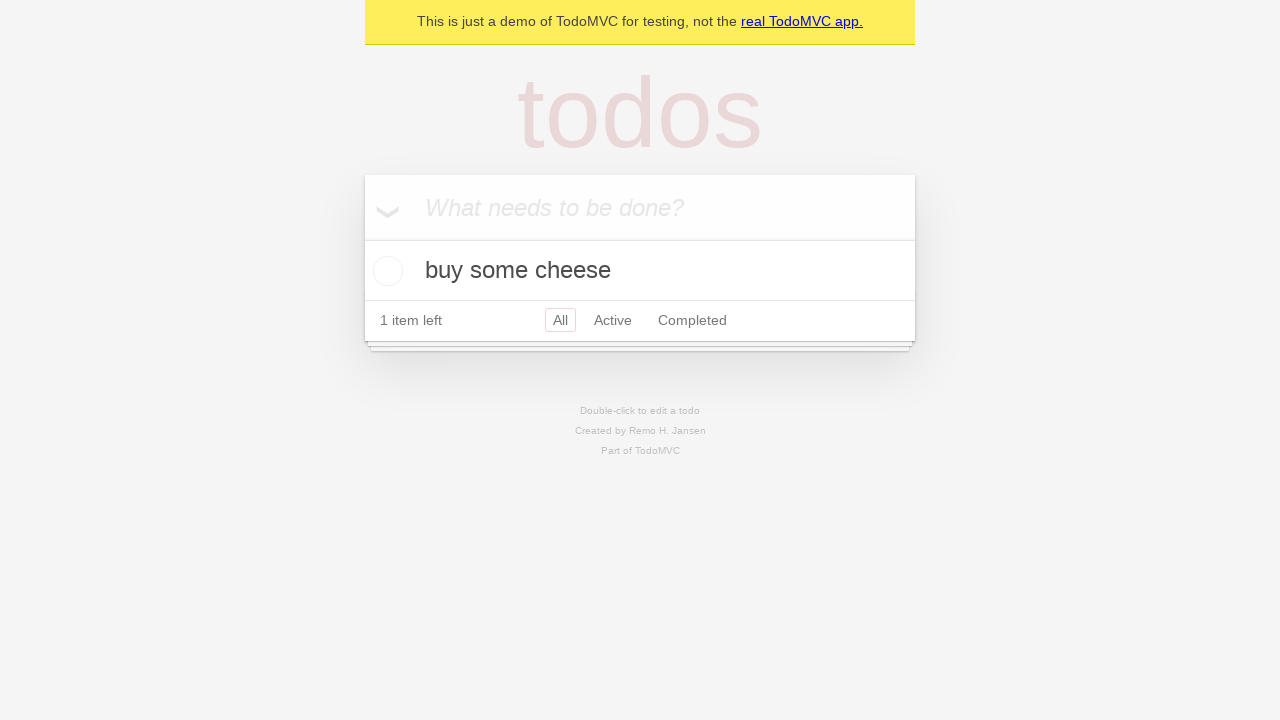

Filled new todo field with 'feed the cat' on internal:attr=[placeholder="What needs to be done?"i]
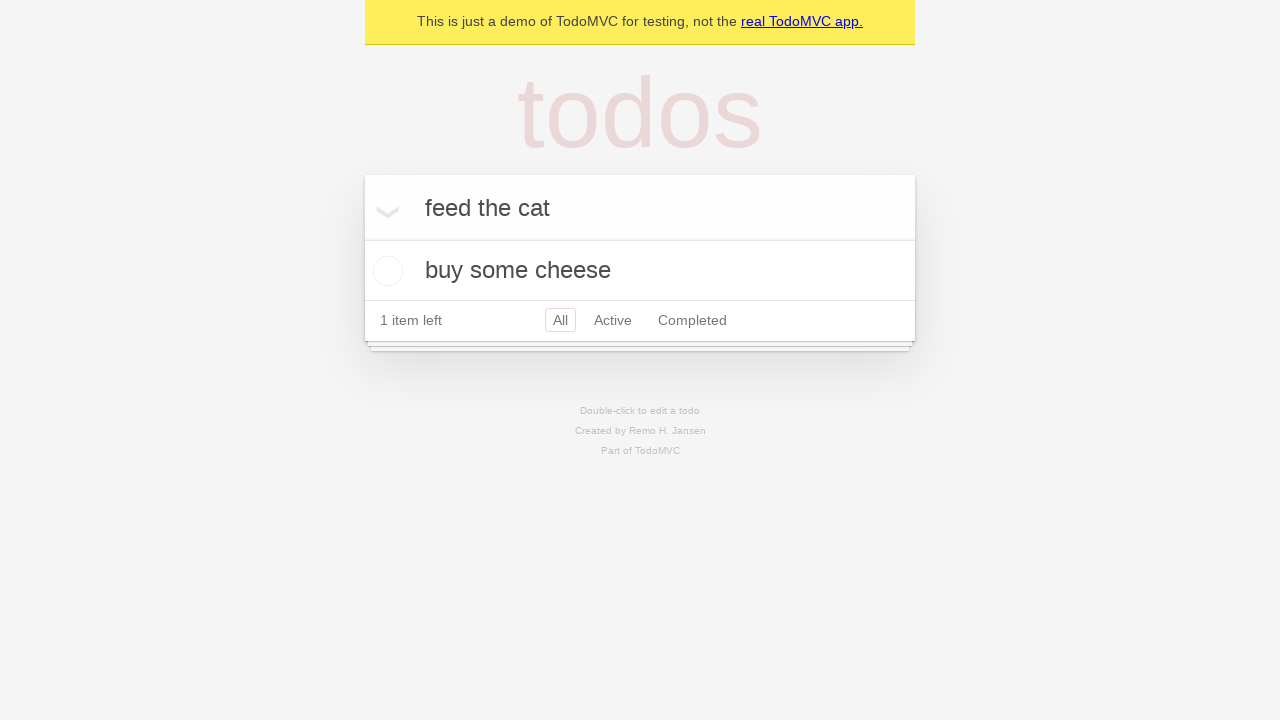

Pressed Enter to create todo 'feed the cat' on internal:attr=[placeholder="What needs to be done?"i]
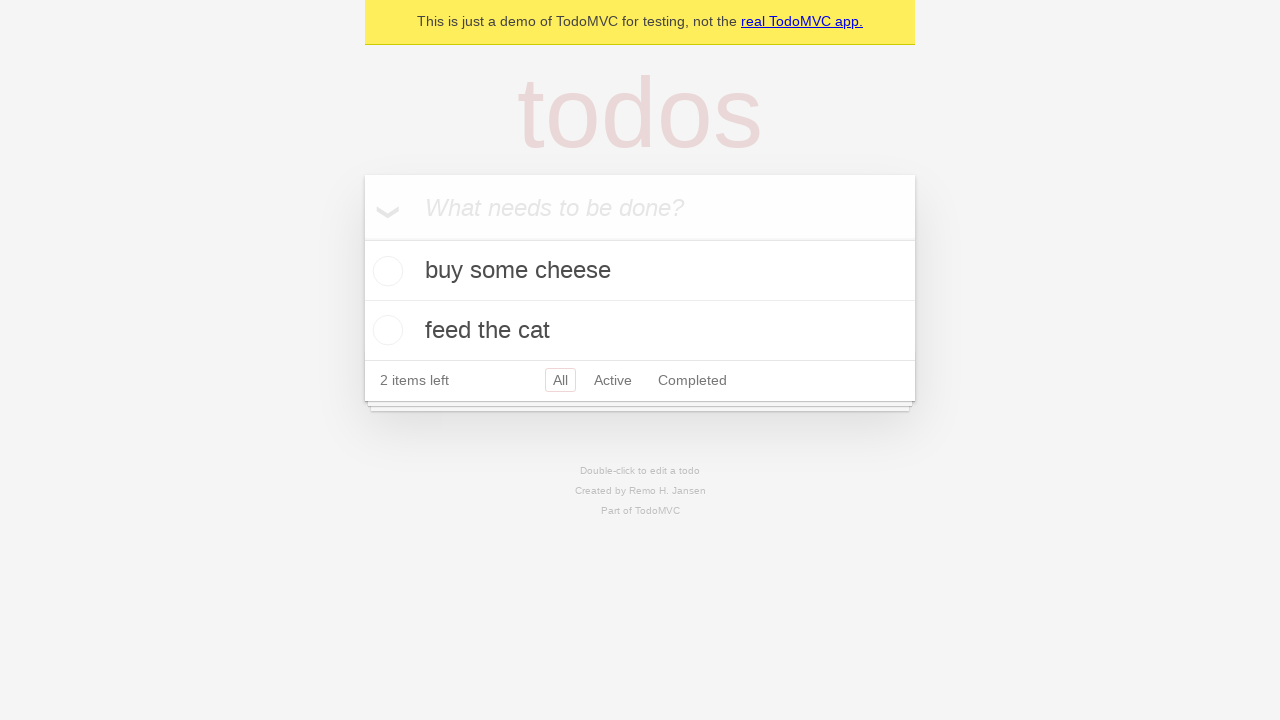

Located all todo items
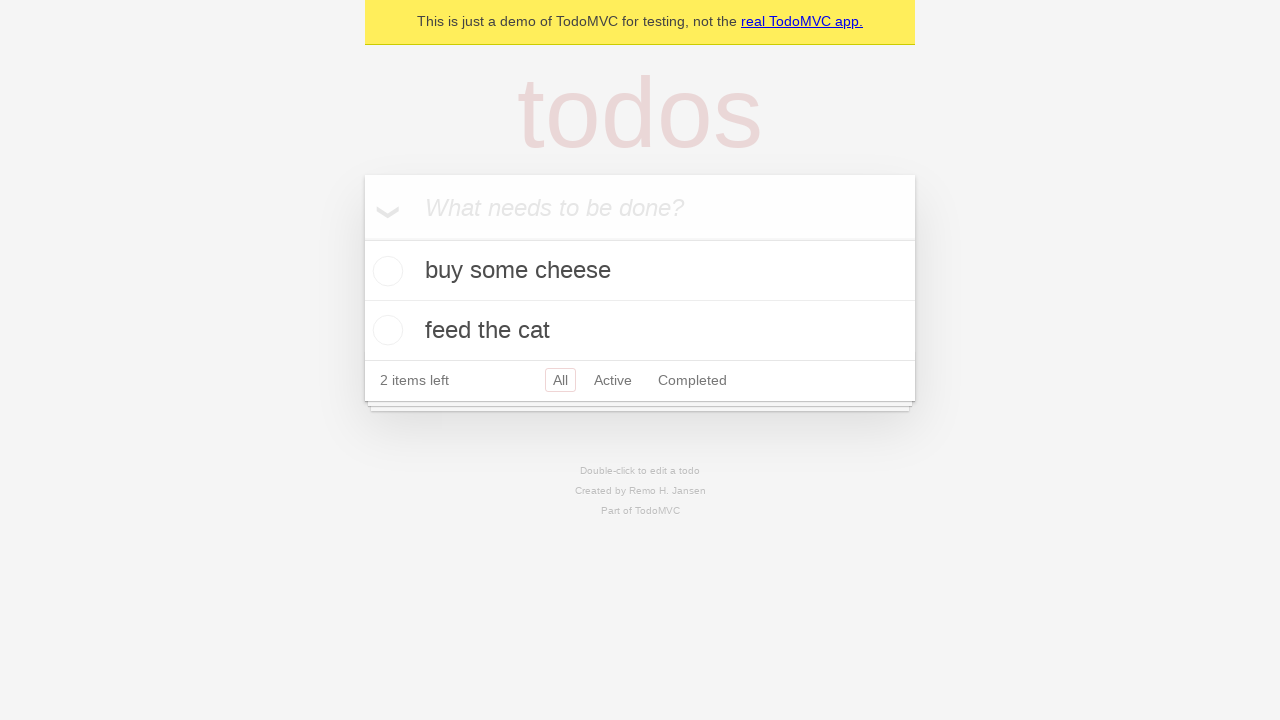

Located checkbox for first todo
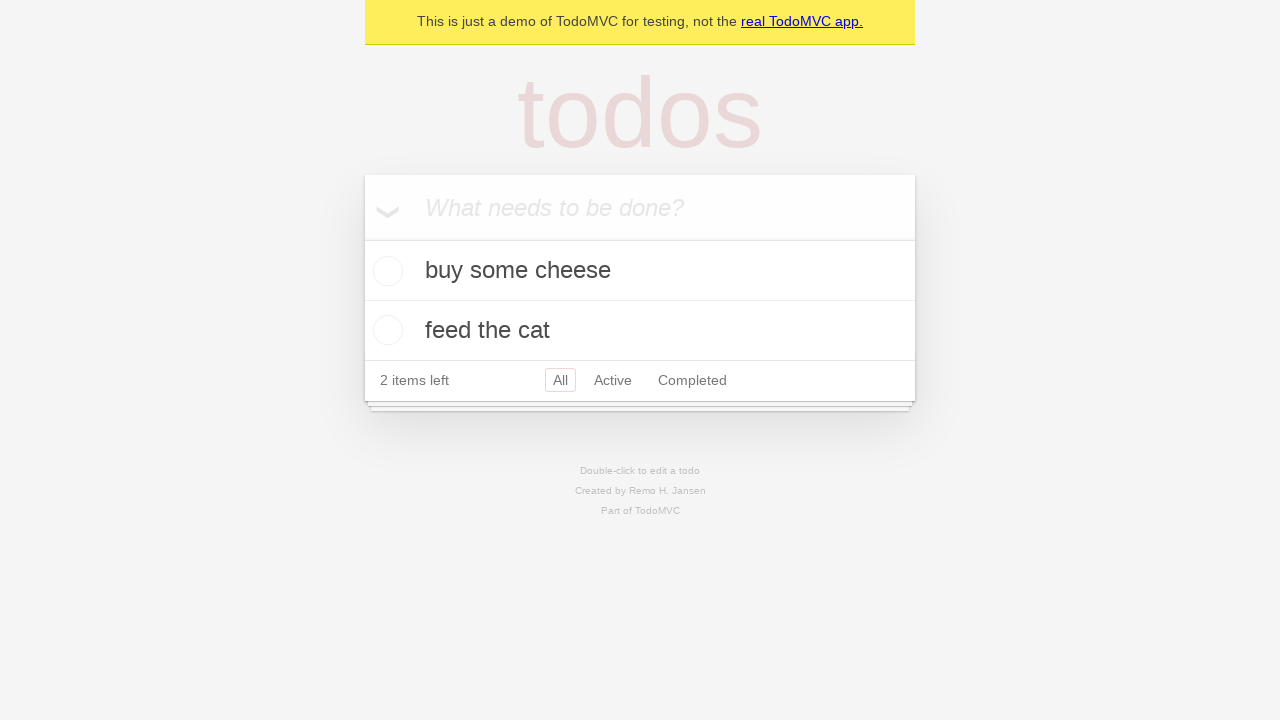

Checked the first todo at (385, 271) on [data-testid='todo-item'] >> nth=0 >> internal:role=checkbox
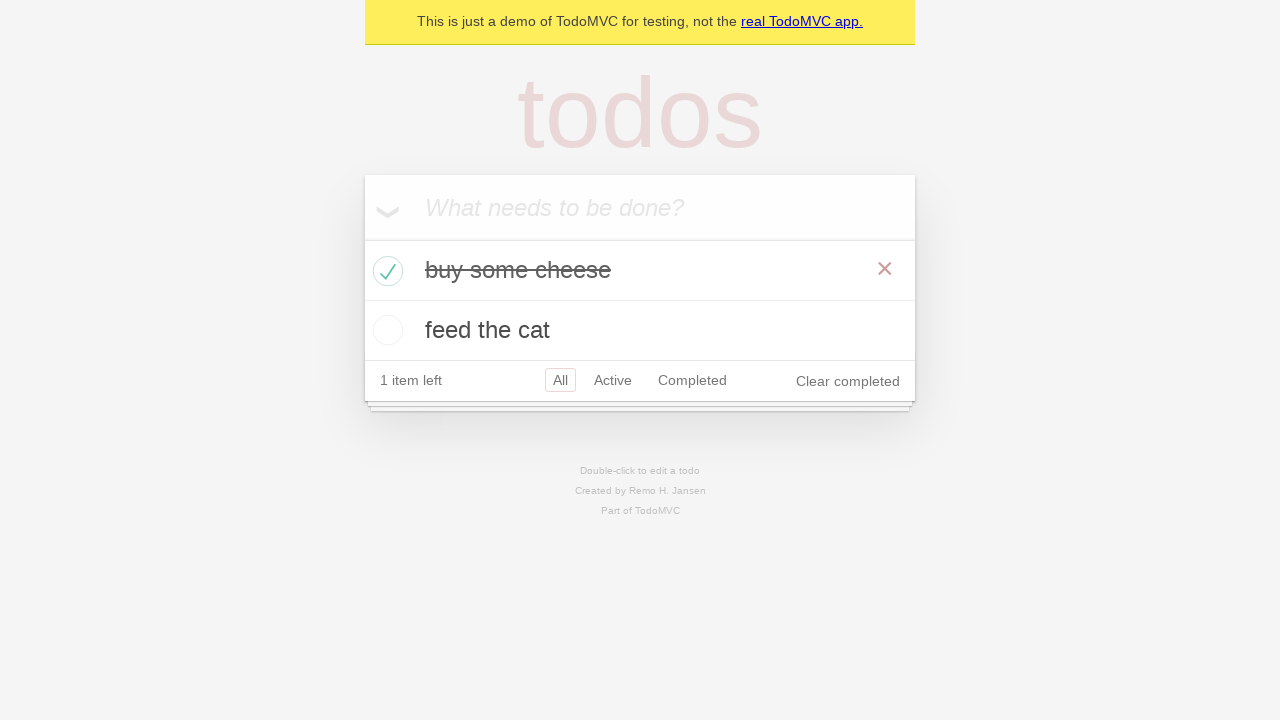

Reloaded the page
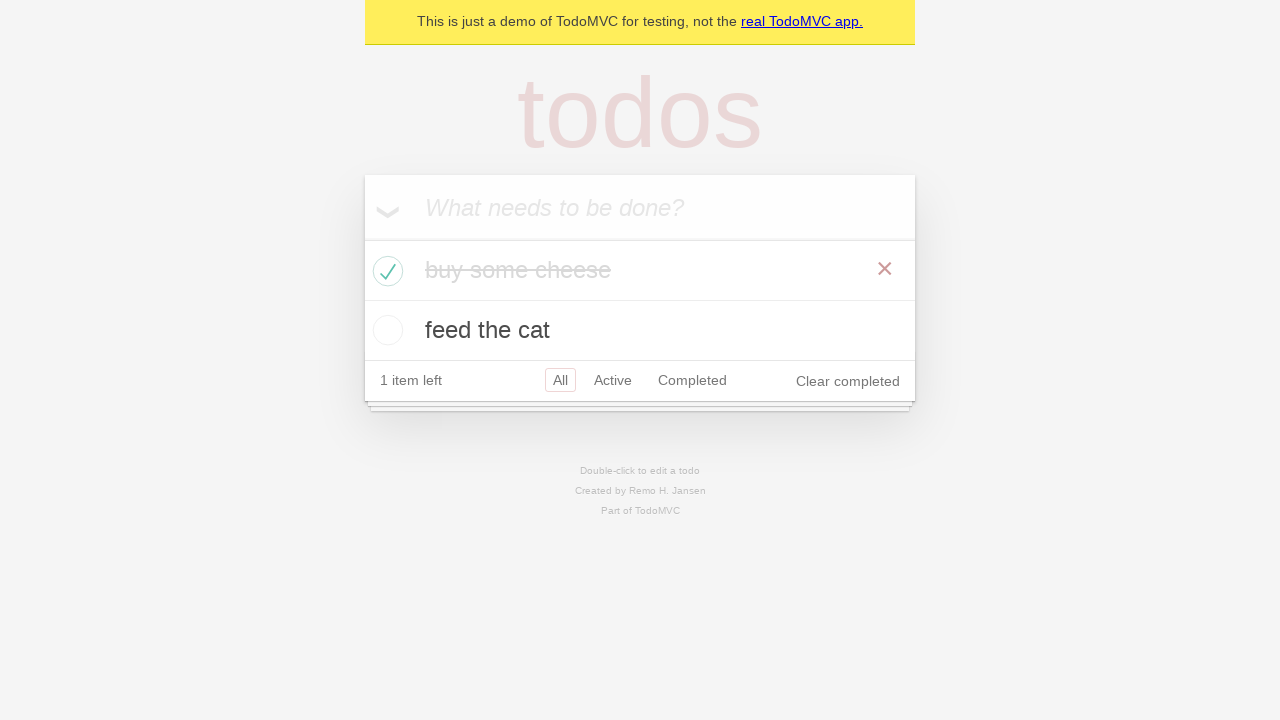

Todo items loaded after page reload
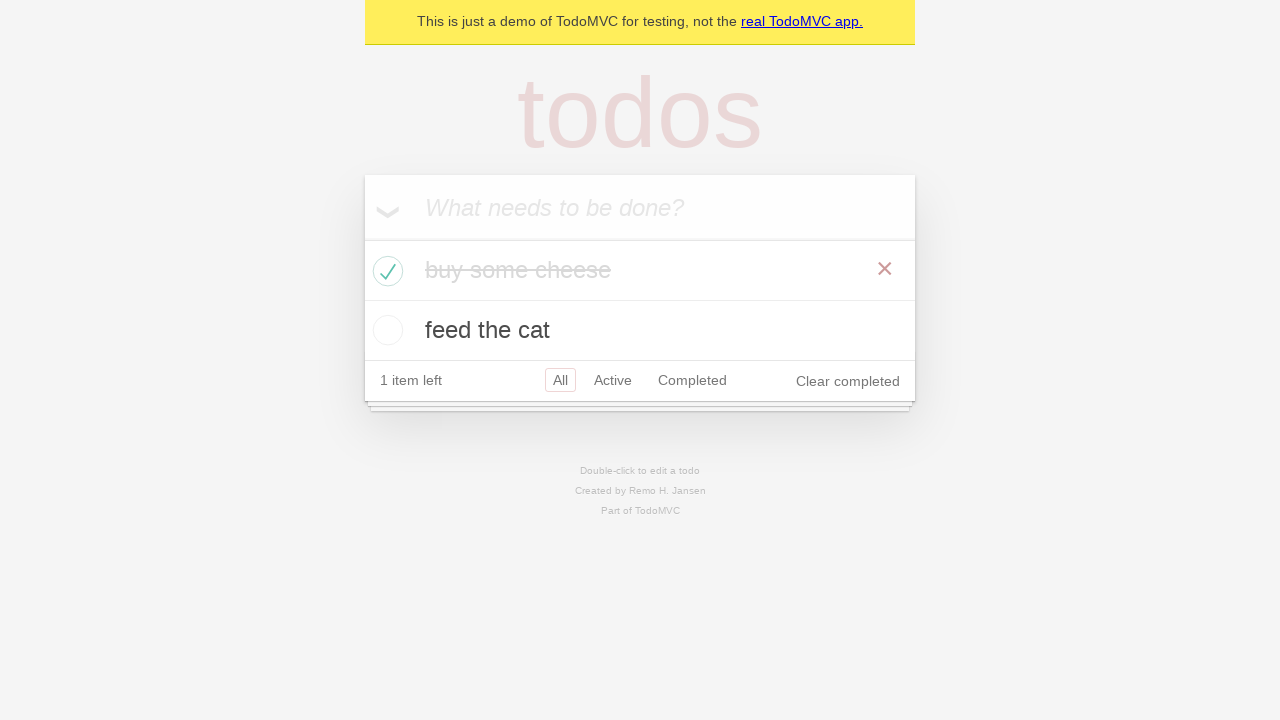

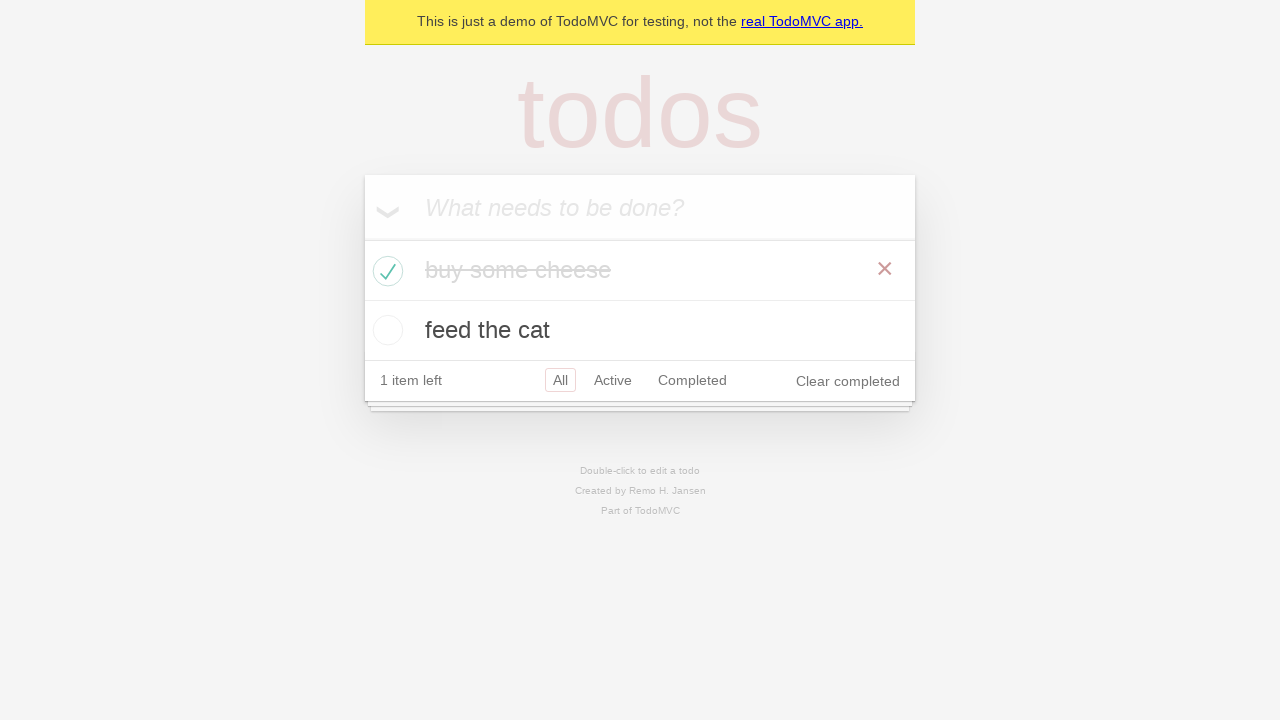